Tests form validation by submitting forms with only names filled (missing messages) and verifying error messages

Starting URL: https://ultimateqa.com/filling-out-forms/

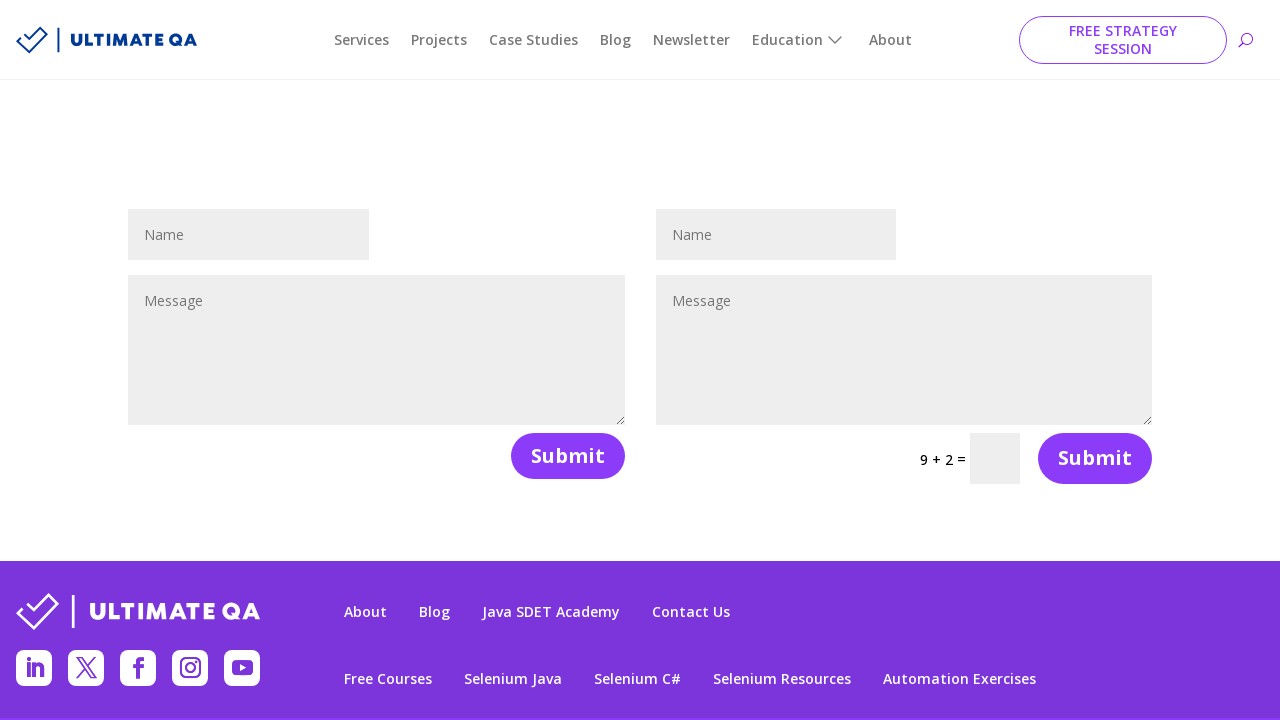

Navigated to form validation test page
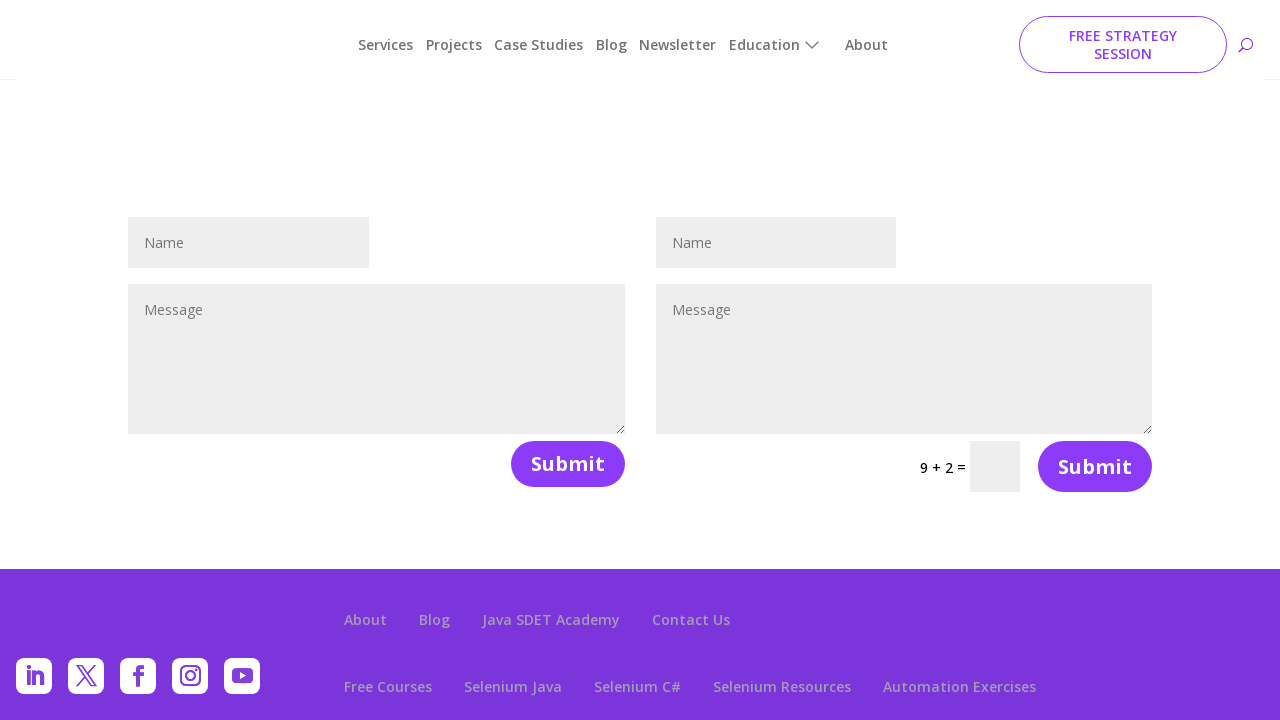

Filled first form name field with 'Aleksey' on #et_pb_contact_name_0
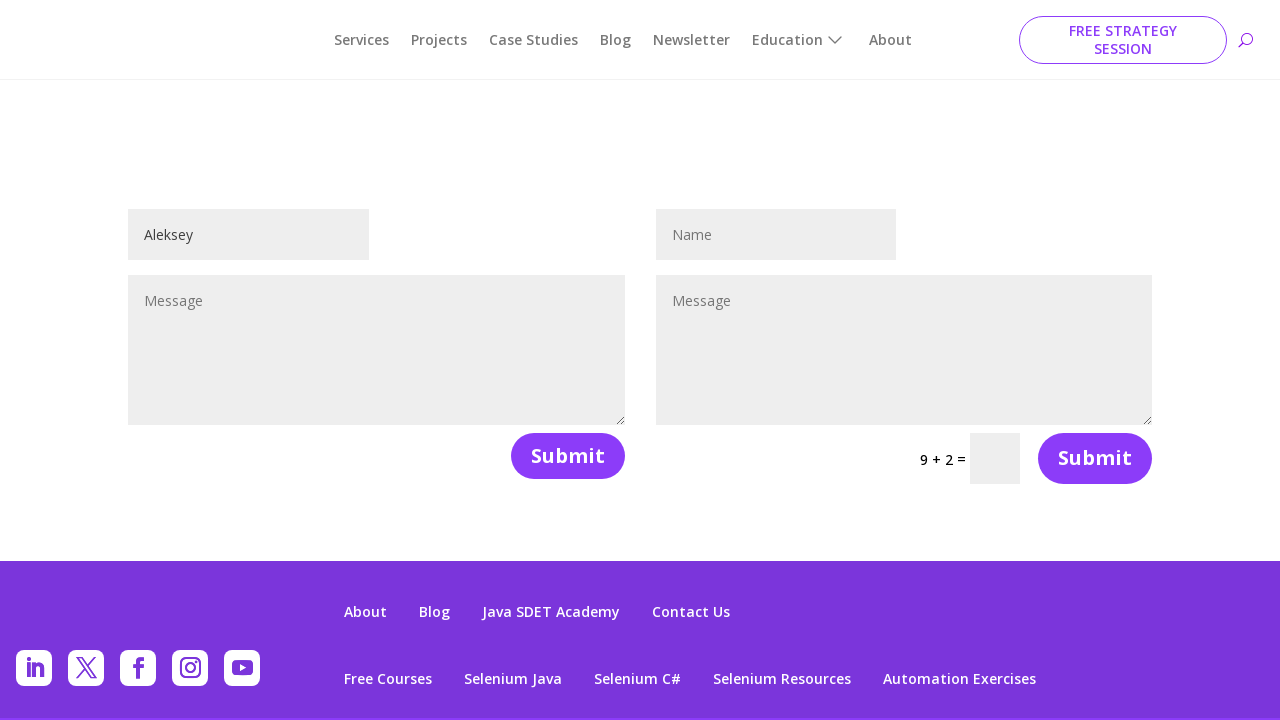

Filled second form name field with 'Olga' on #et_pb_contact_name_1
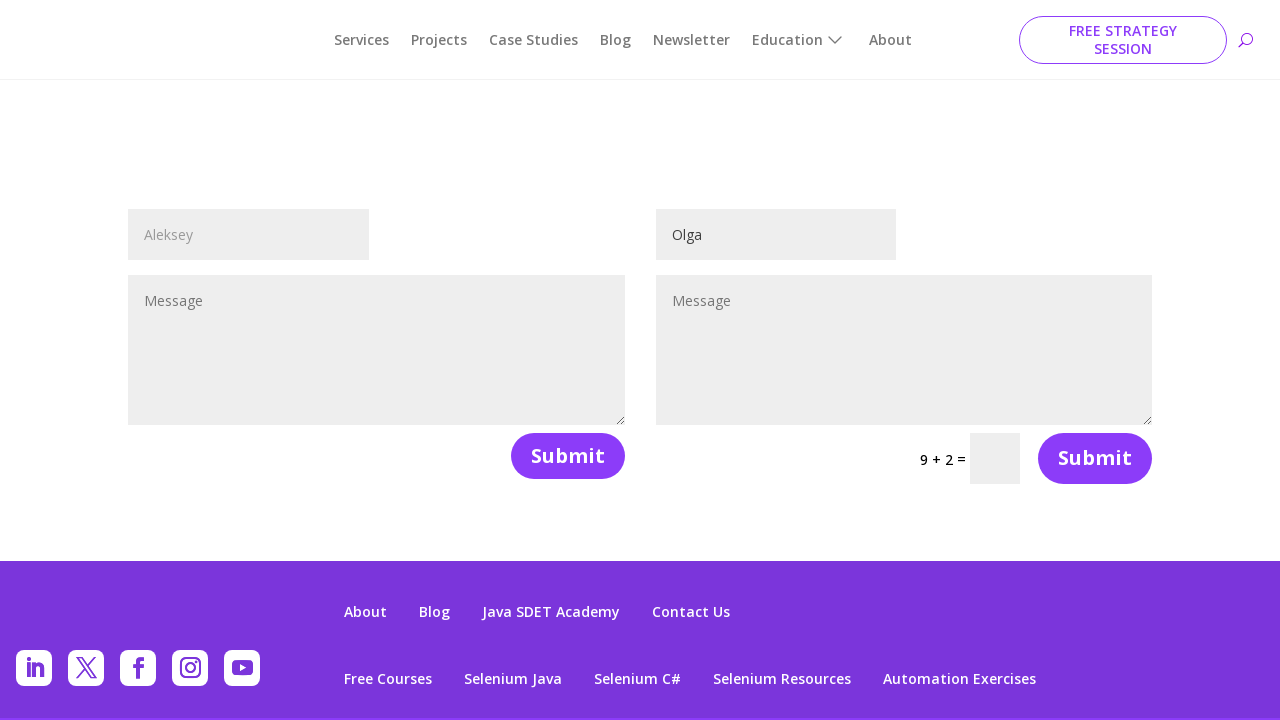

Filled captcha answer with '13' on //div[@class="et_pb_contact_right"]/p/input
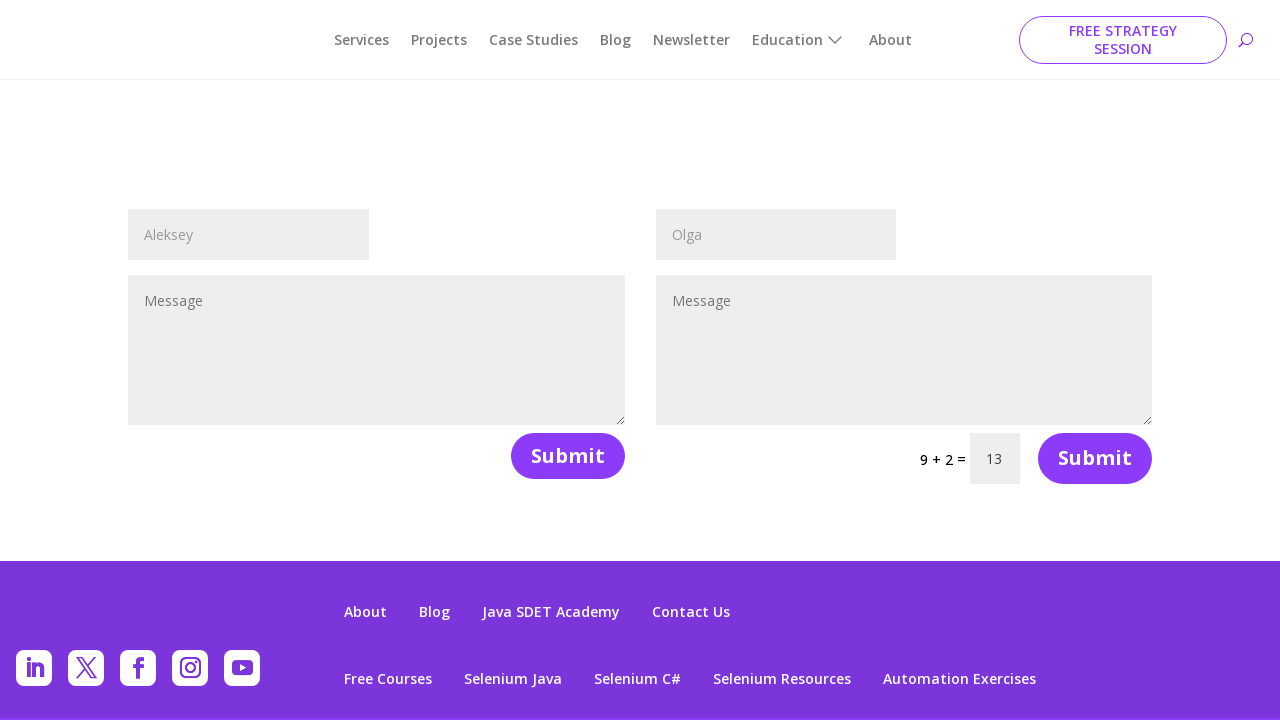

Submitted first form with only name field filled at (568, 456) on .et_contact_bottom_container>button
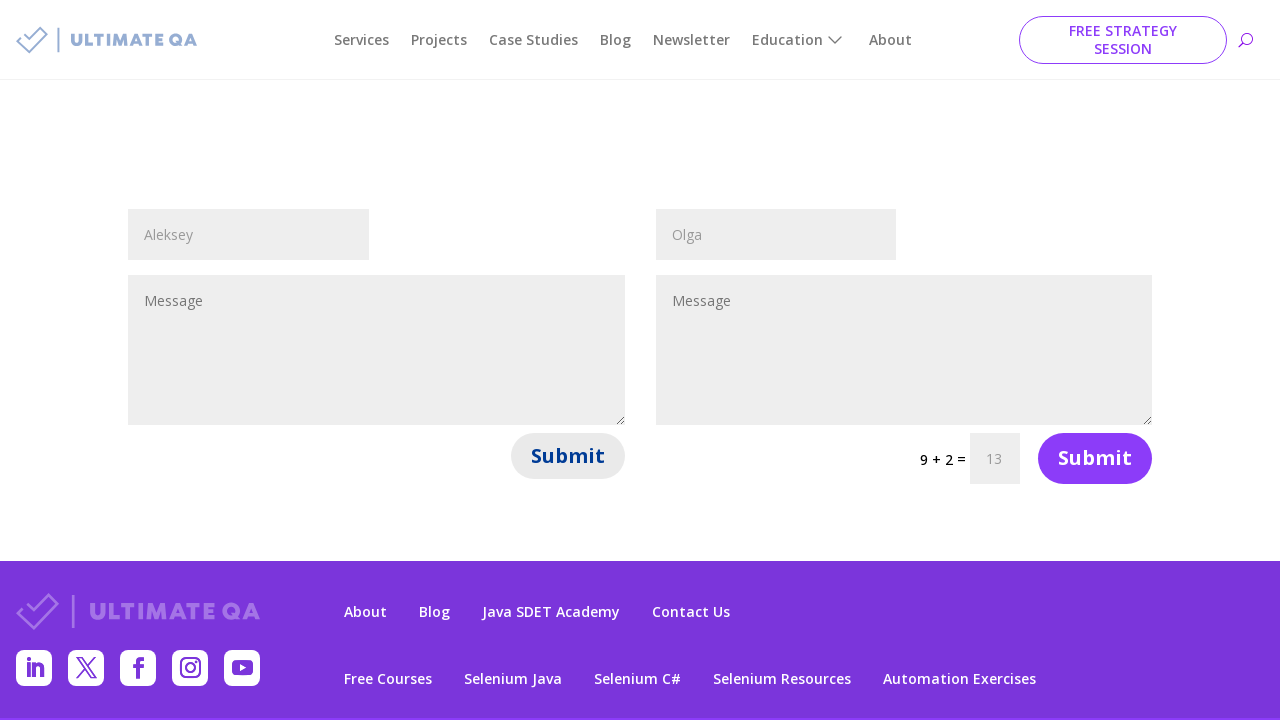

Submitted second form with only name field filled at (1098, 537) on .et_pb_row.et_pb_row_1>div:nth-child(2)>div>div button
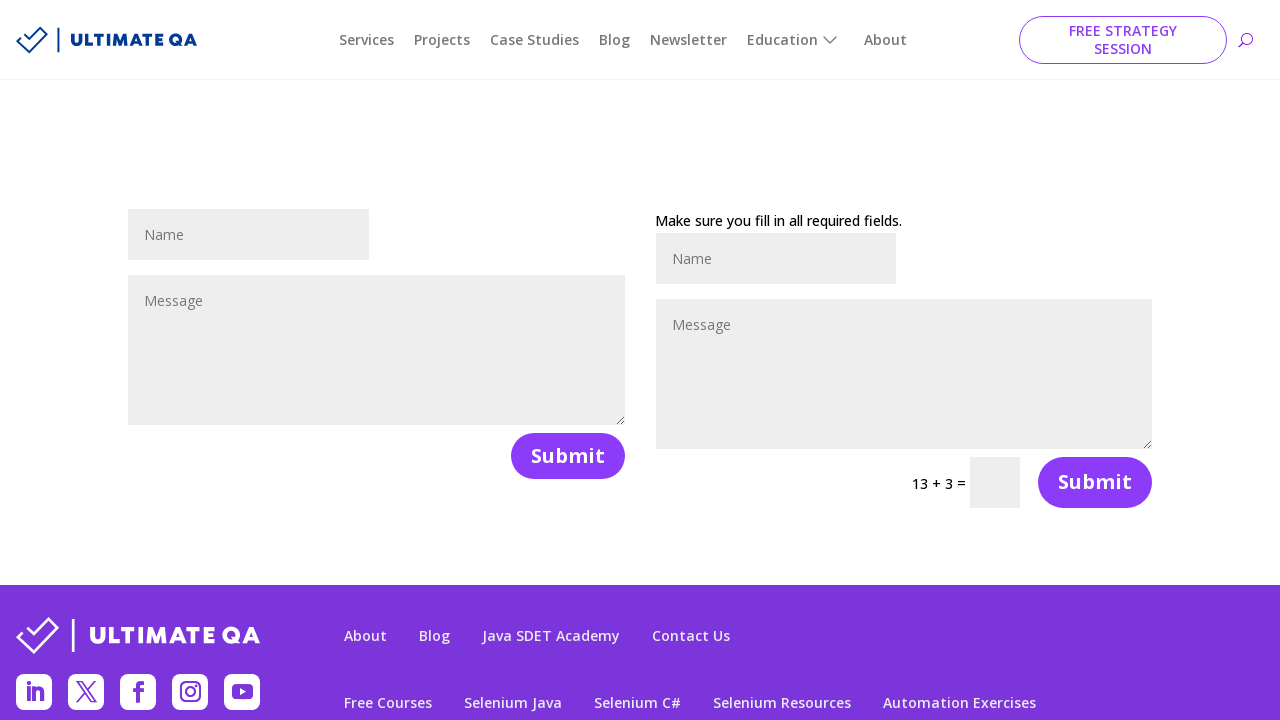

First form error message appeared
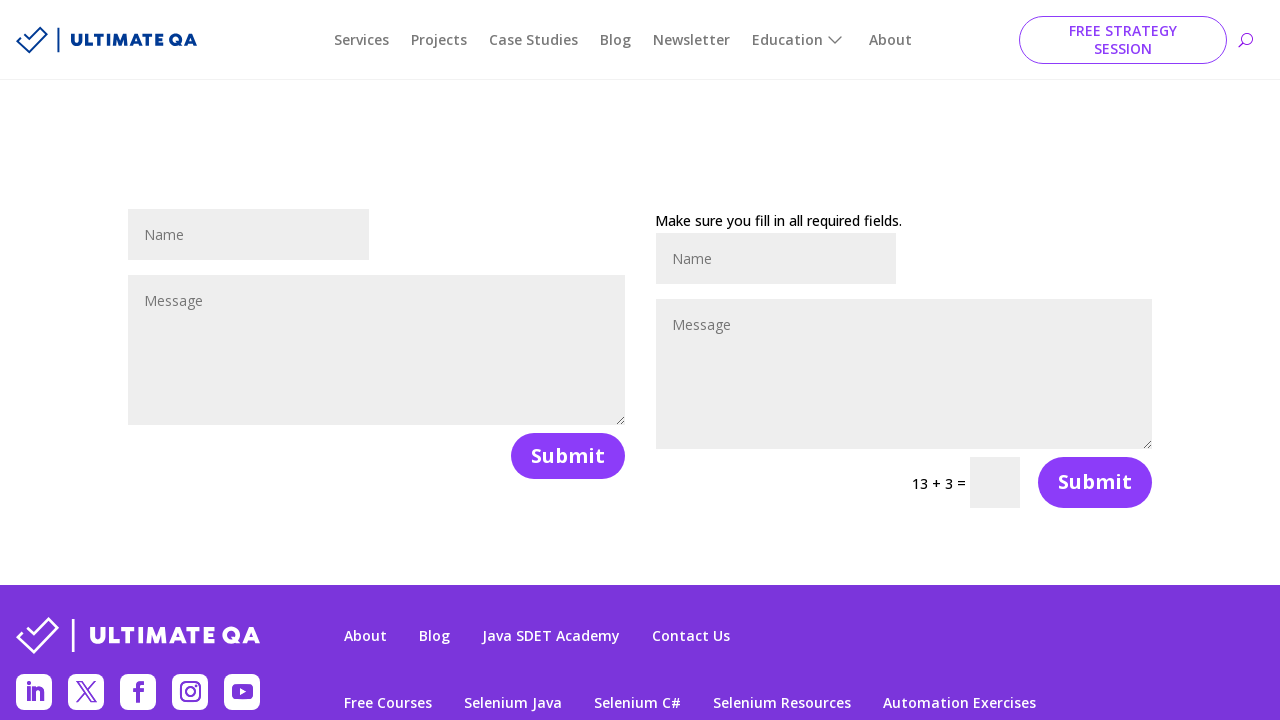

Second form error message appeared
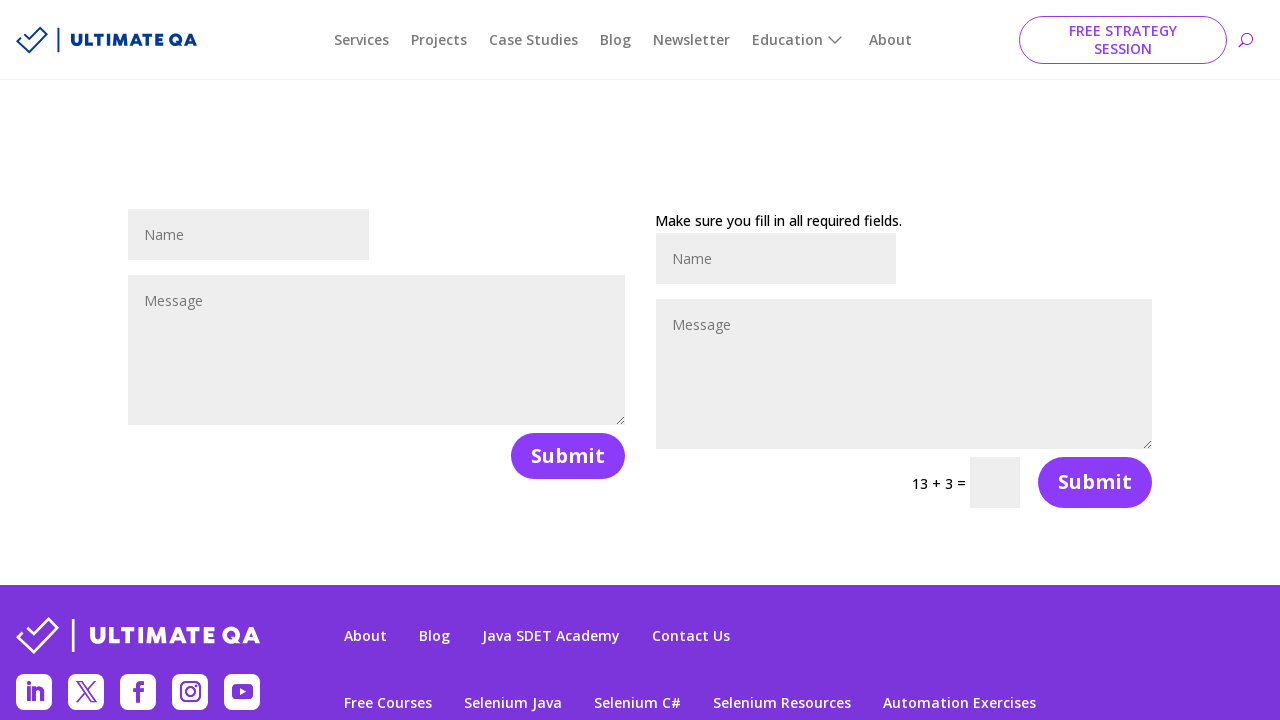

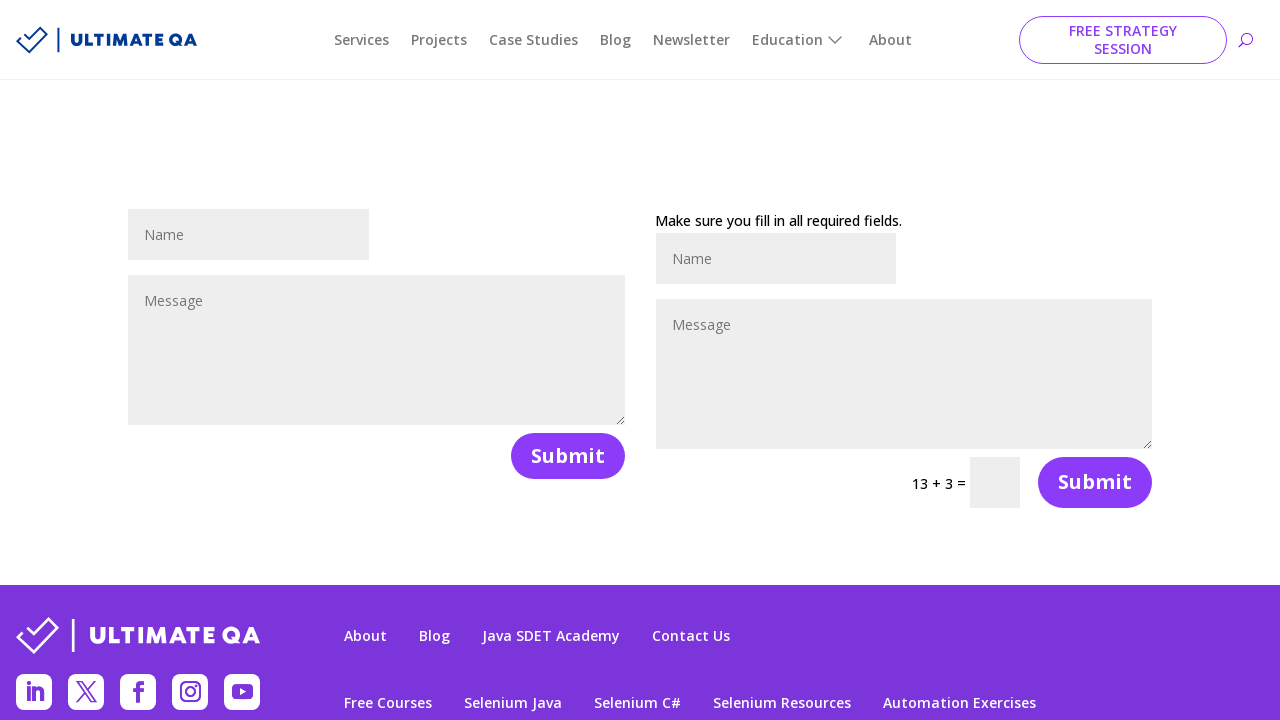